Tests XPath traversal techniques (following-sibling and parent) by locating button elements in the header and retrieving their text content.

Starting URL: https://rahulshettyacademy.com/AutomationPractice/

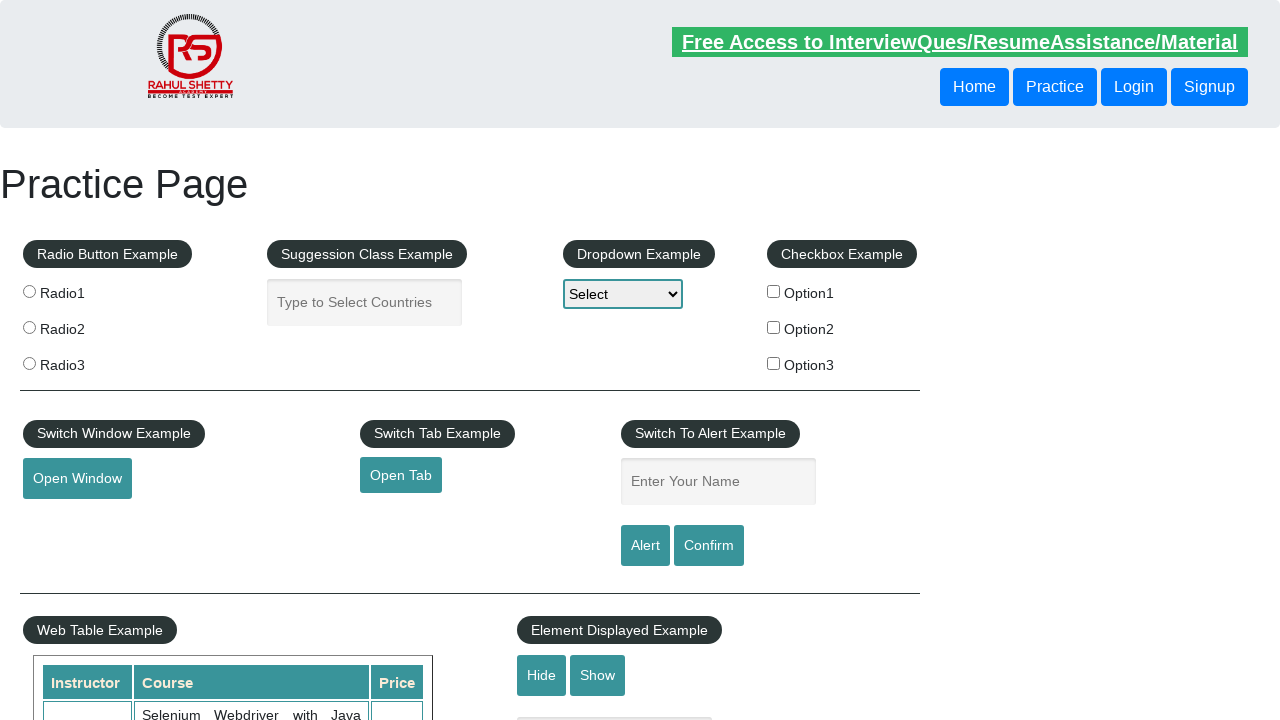

Located button element using following-sibling XPath traversal and retrieved text content
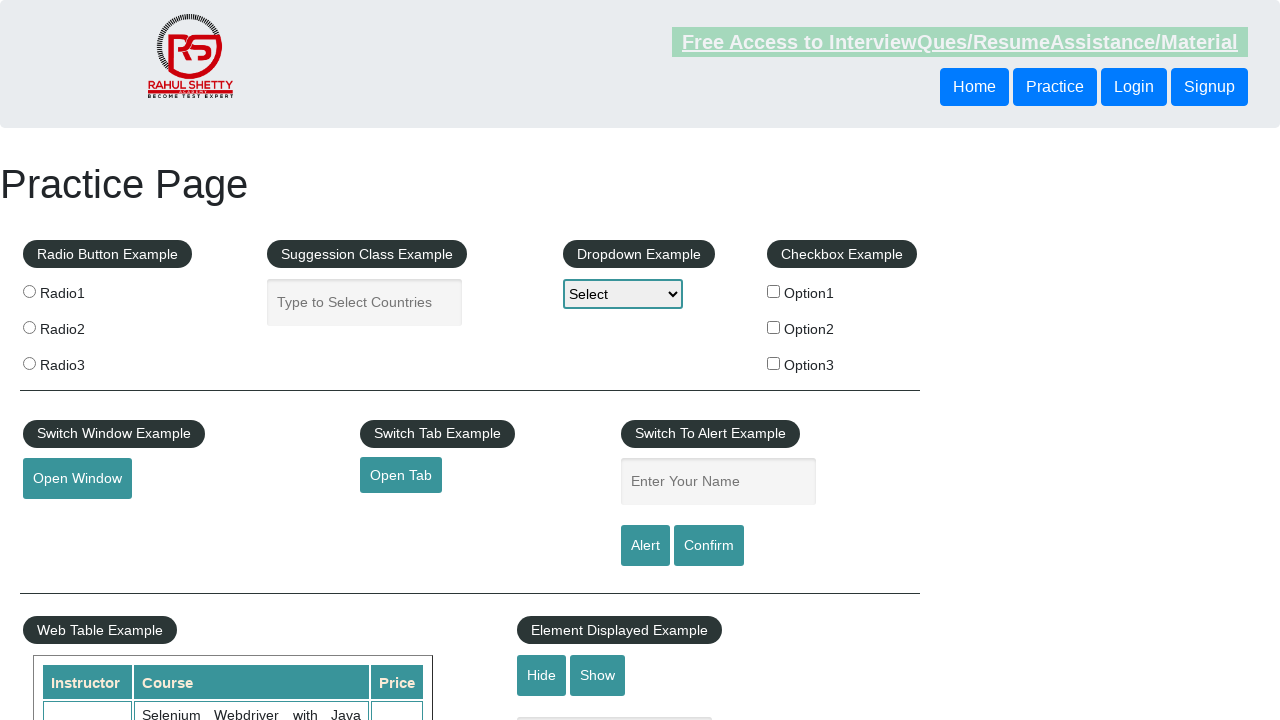

Located button element using parent XPath traversal and retrieved text content
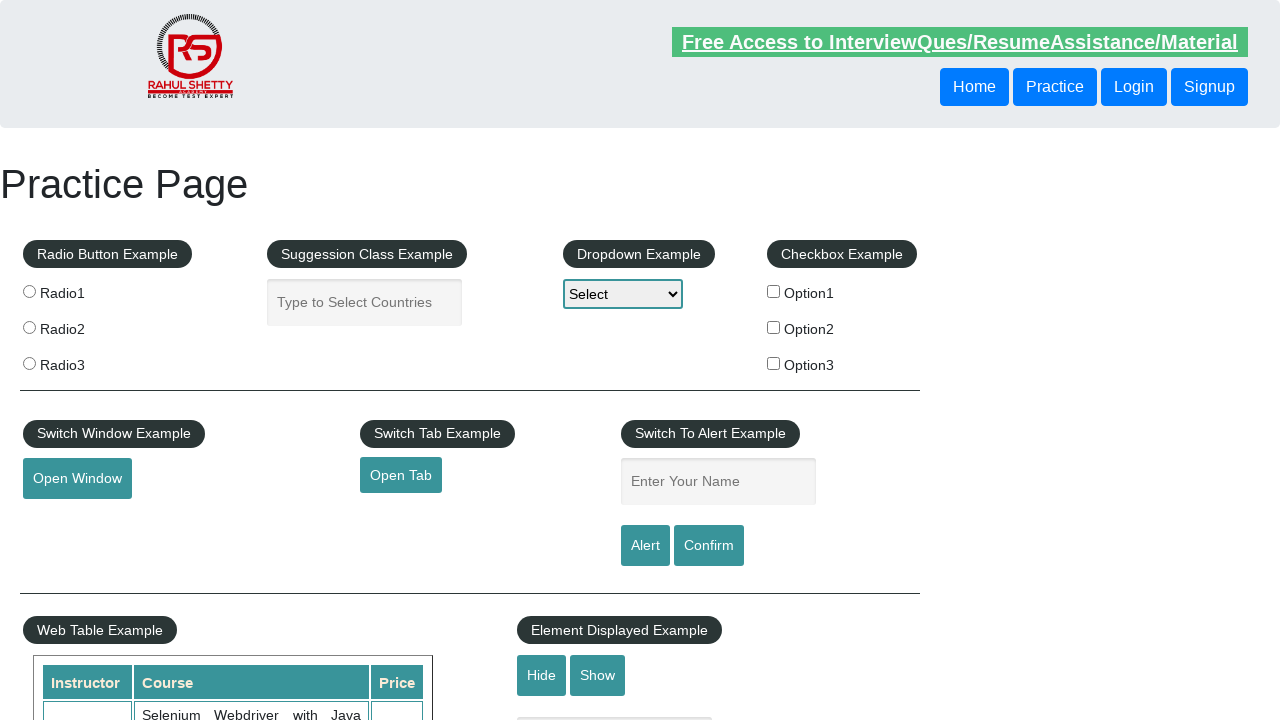

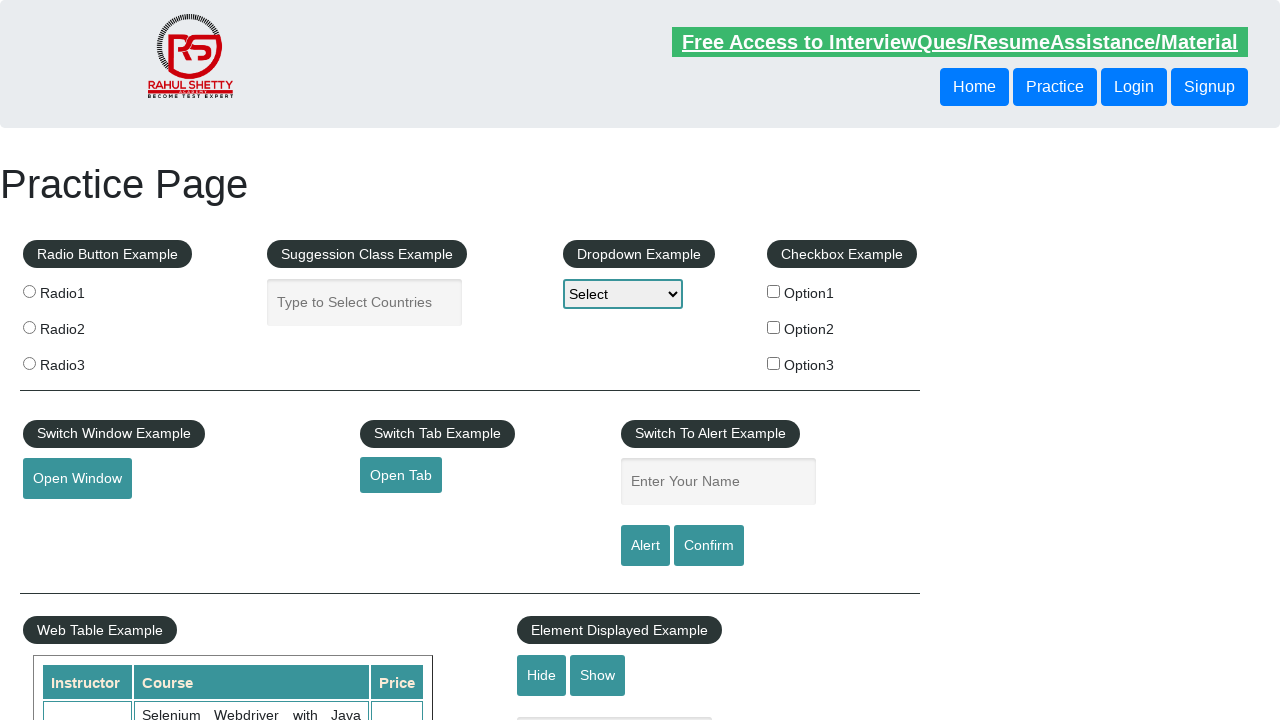